Tests drag and drop functionality on the jQuery UI droppable demo page by dragging an element and dropping it onto a target drop zone within an iframe.

Starting URL: https://jqueryui.com/droppable/

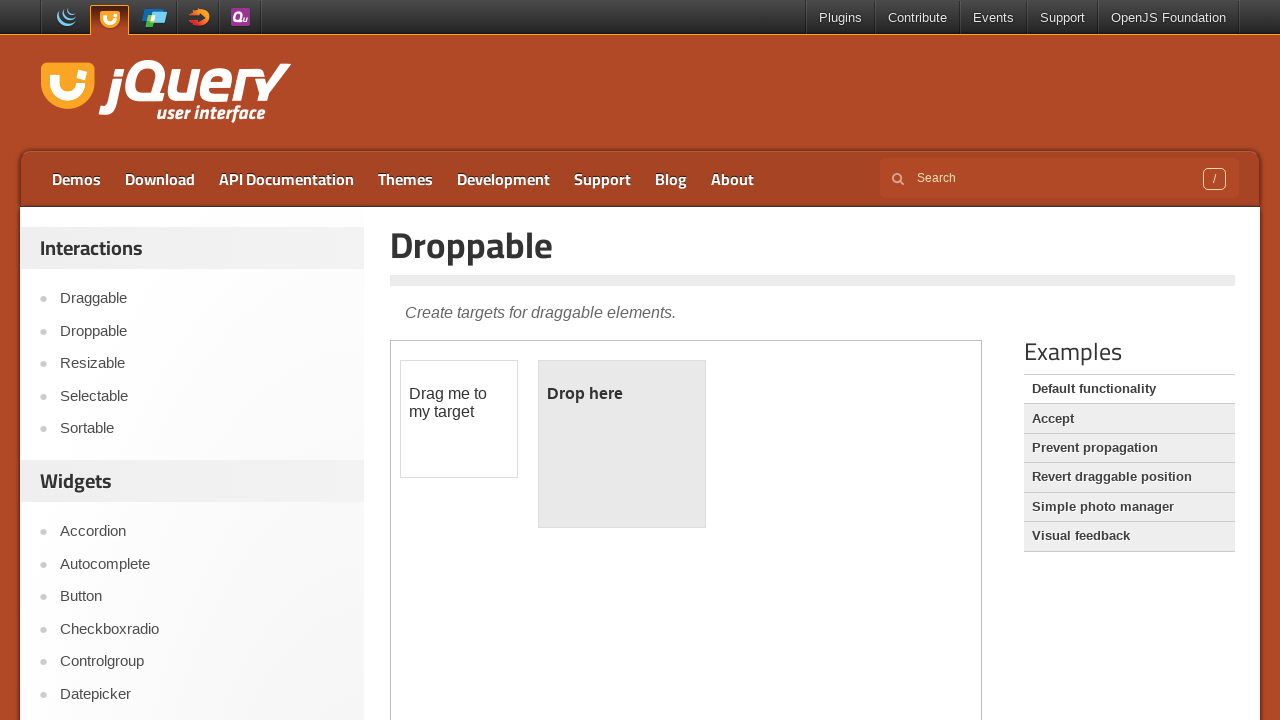

Navigated to jQuery UI droppable demo page
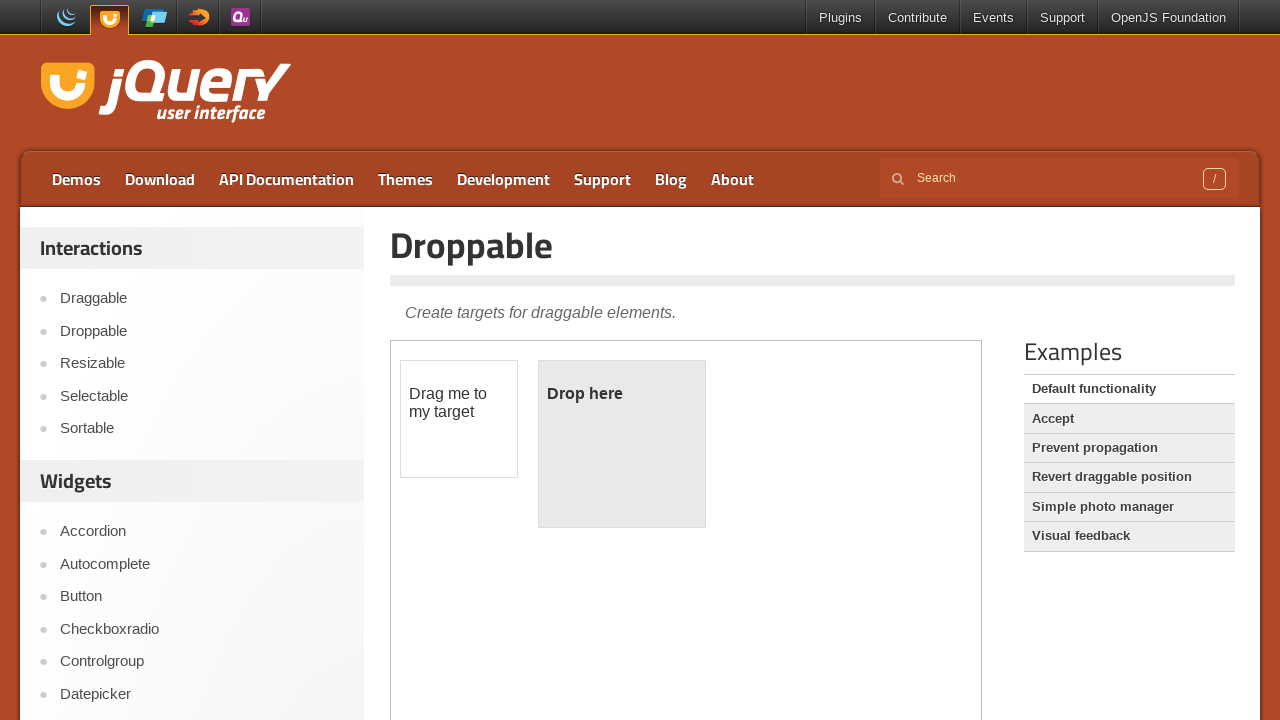

Located the demo frame containing drag and drop elements
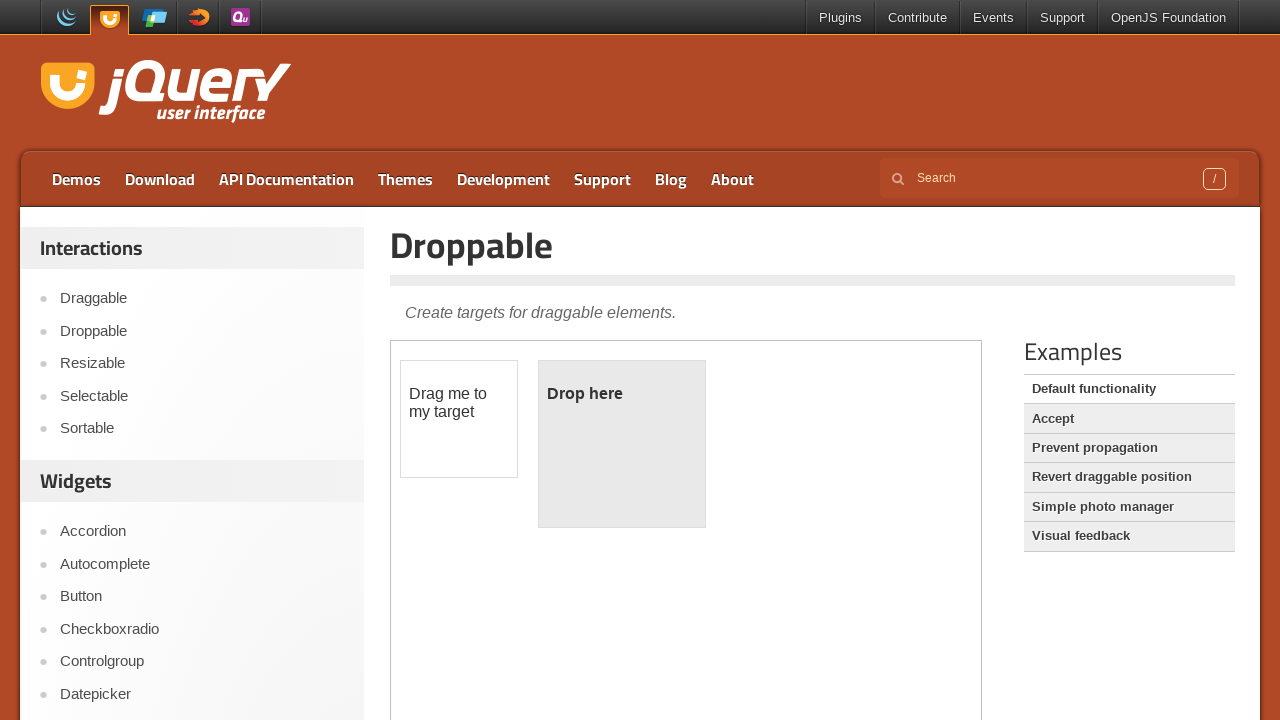

Located the draggable element with ID 'draggable'
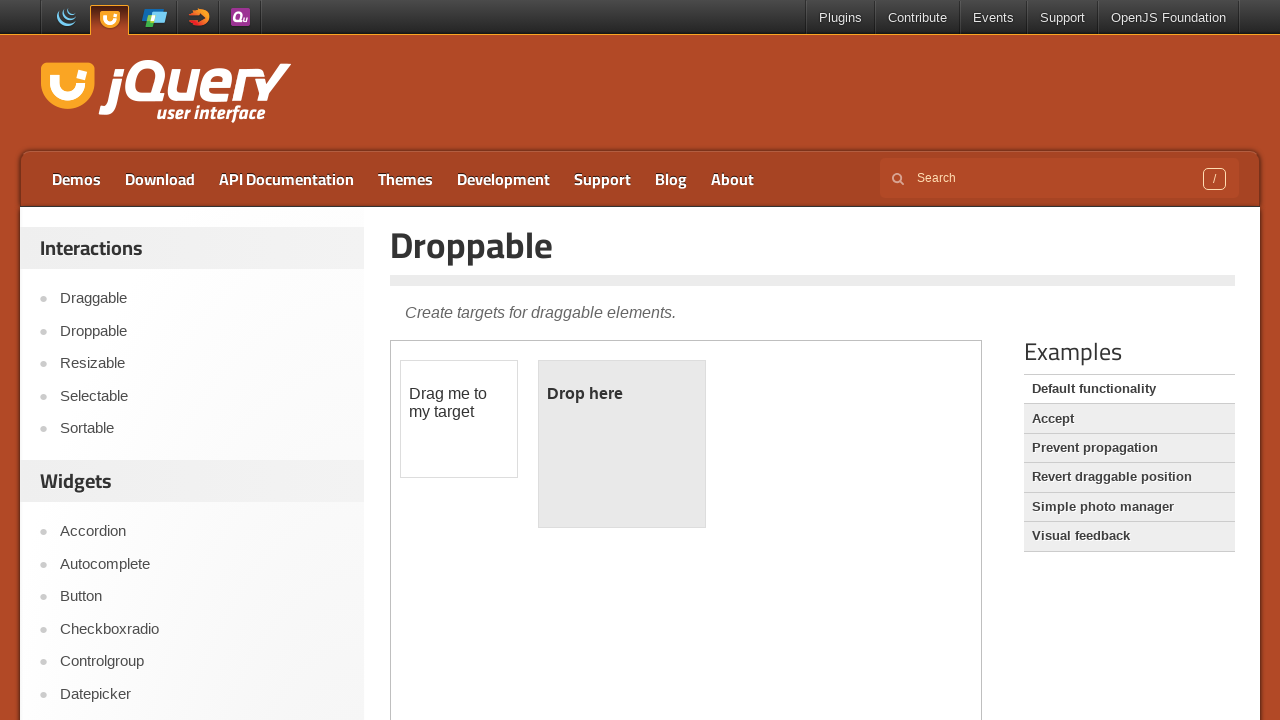

Located the droppable target element with ID 'droppable'
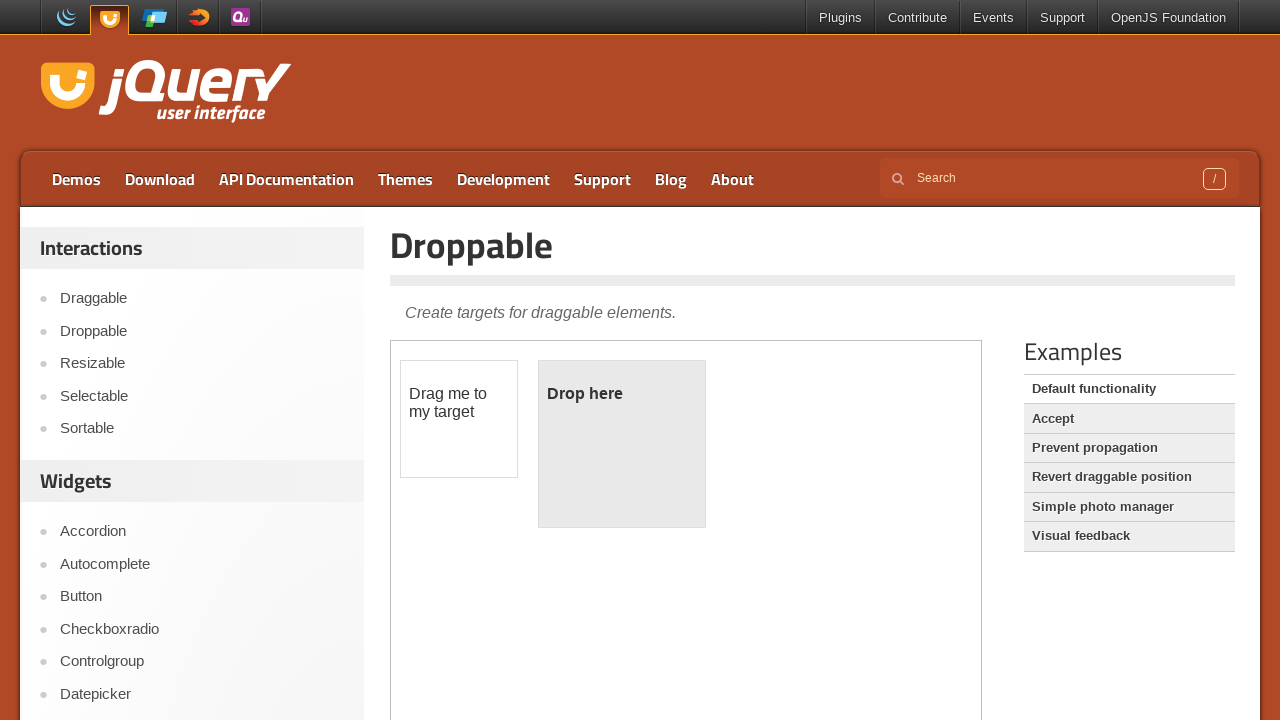

Dragged the draggable element and dropped it onto the droppable target at (622, 444)
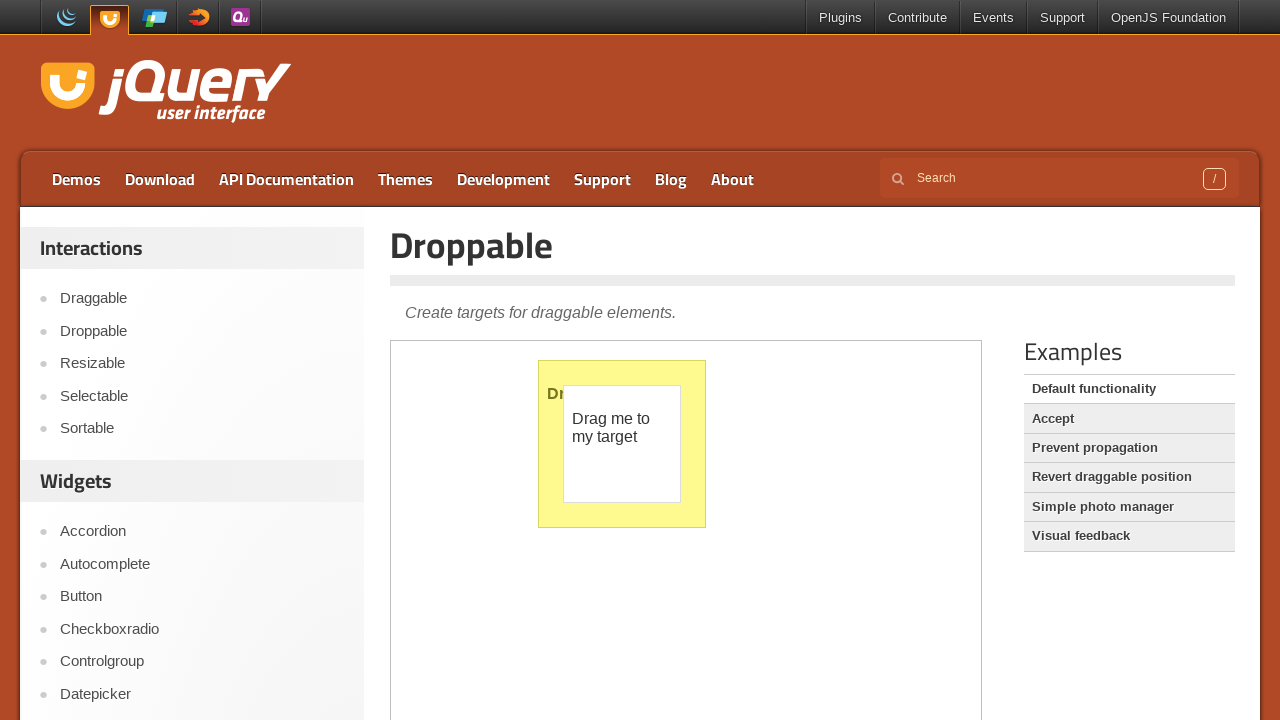

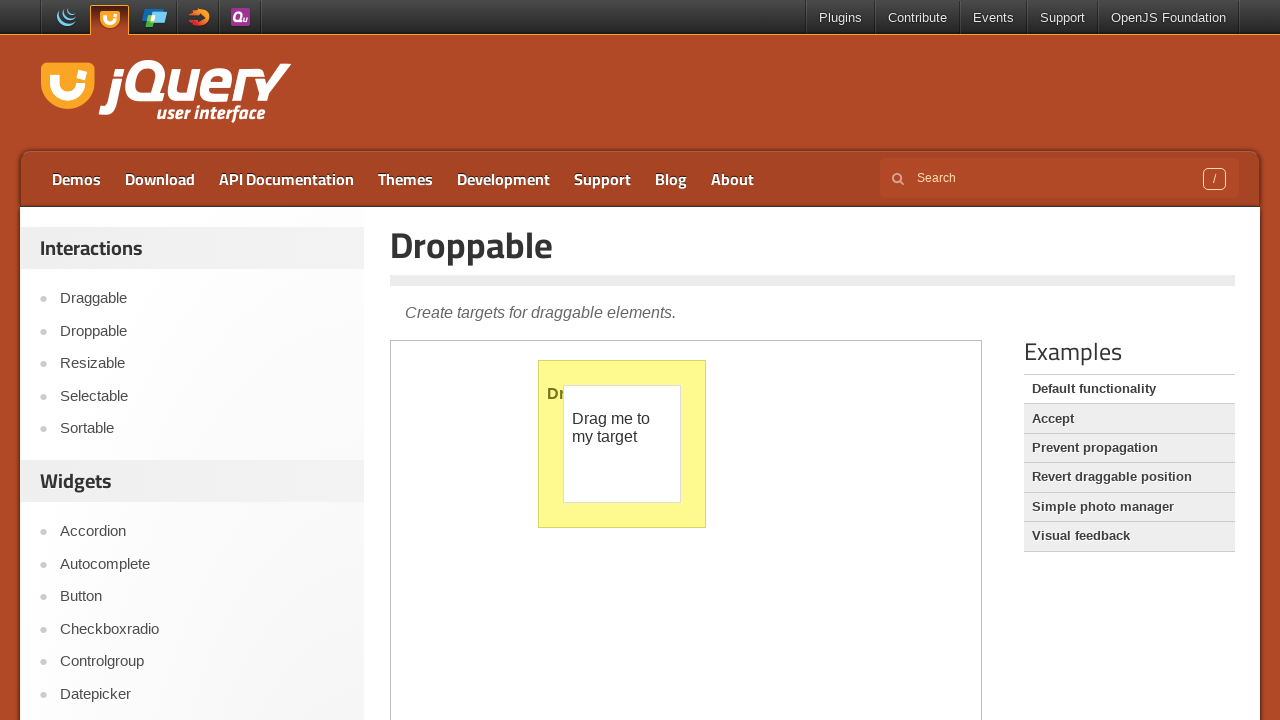